Tests menu navigation functionality by clicking through various menu items including main items, sub items, and nested sub-sub items

Starting URL: https://demoqa.com/menu#

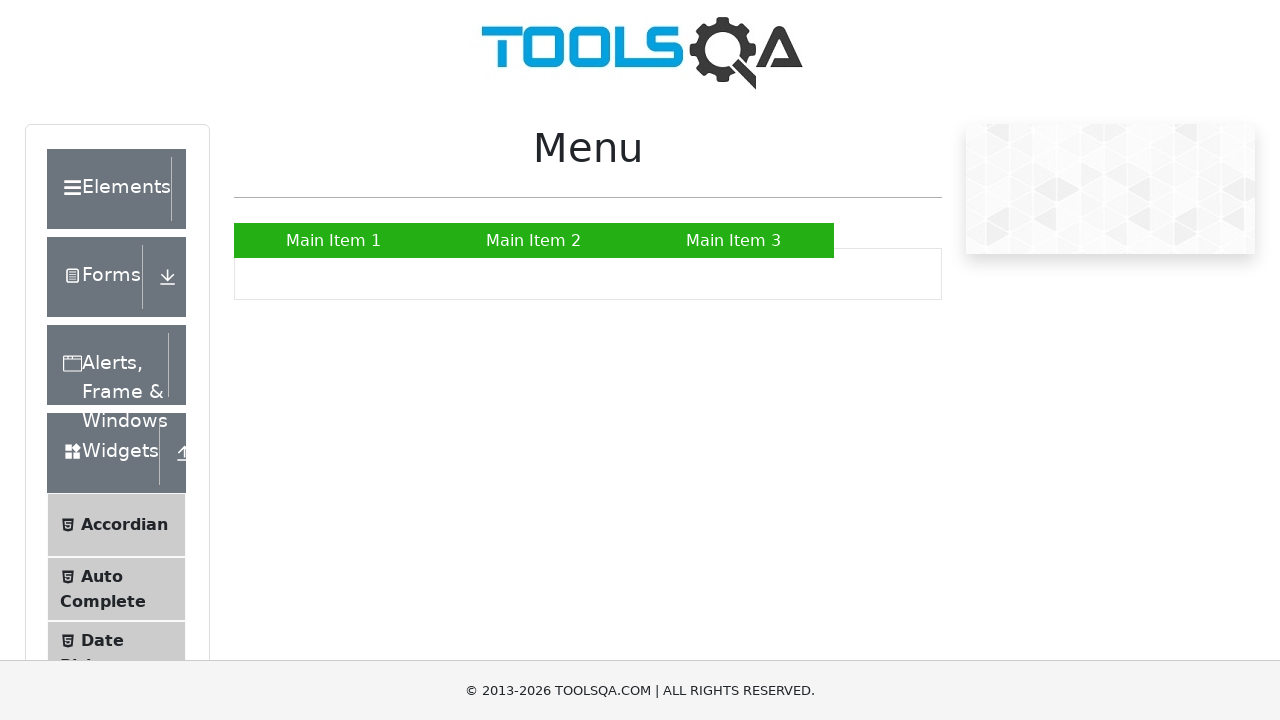

Clicked on Main Item 1 at (334, 240) on xpath=//a[.='Main Item 1']
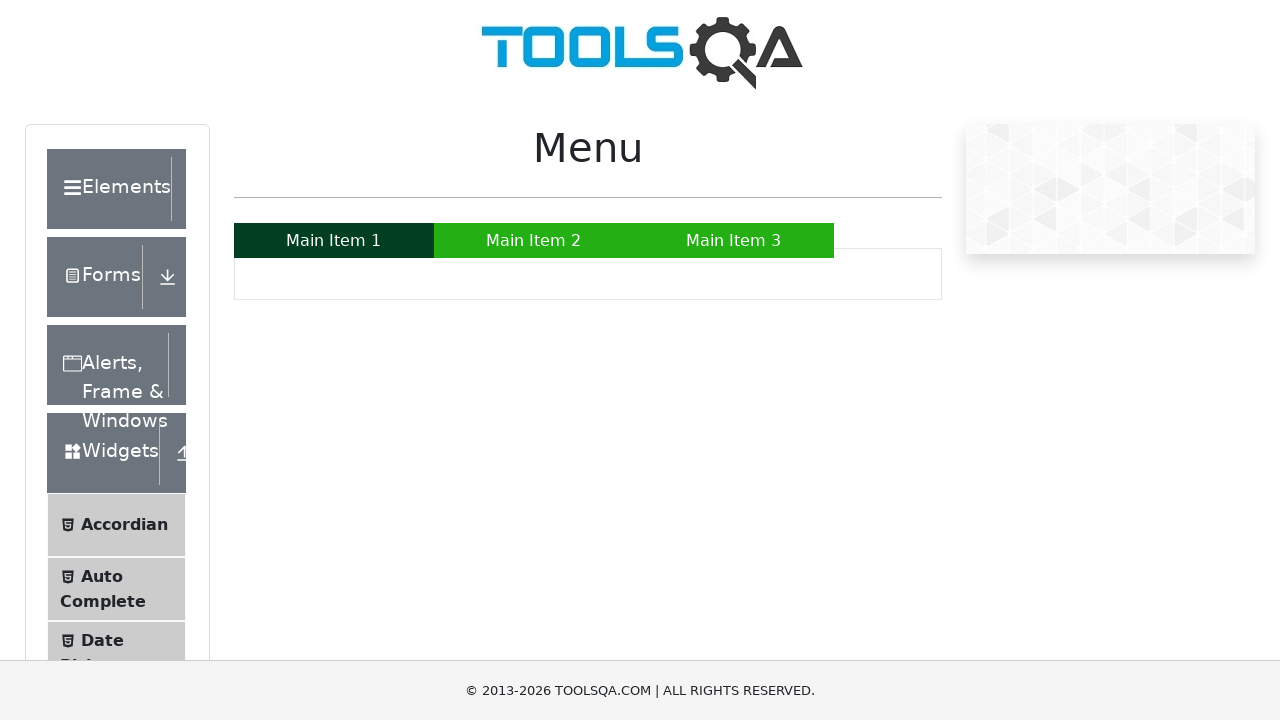

Clicked on Main Item 2 at (534, 240) on xpath=//a[.='Main Item 2']
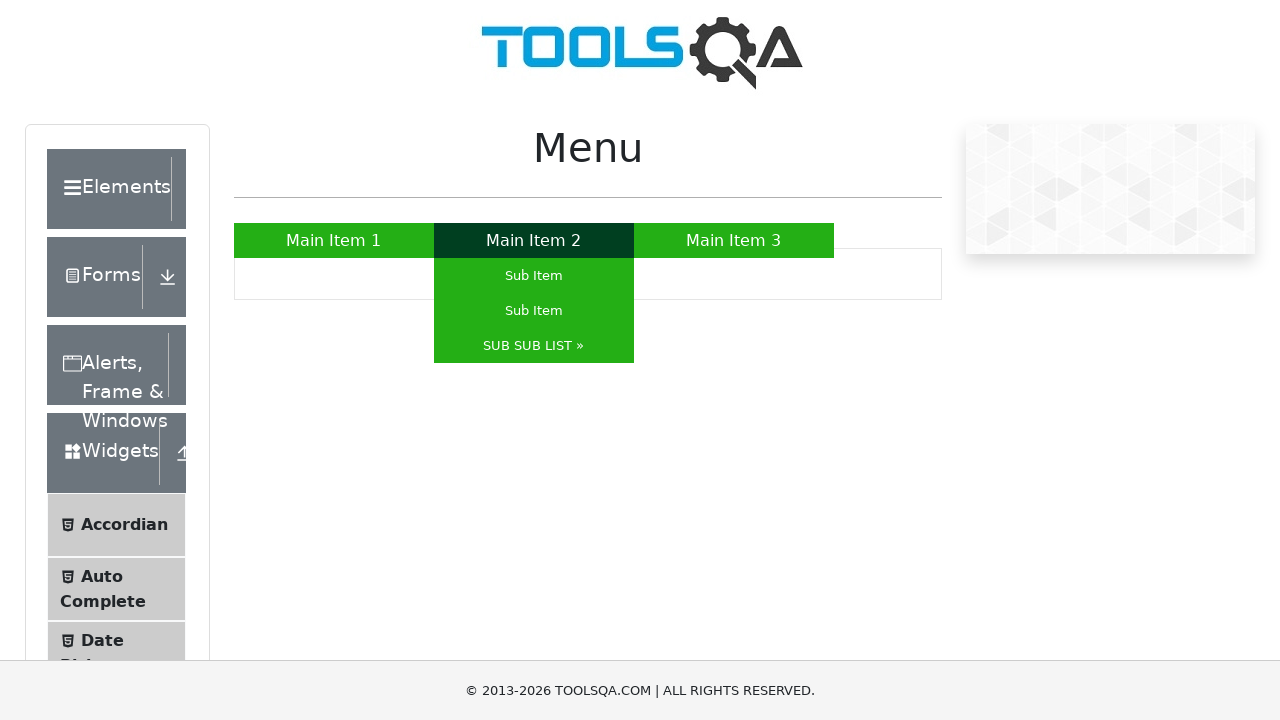

Clicked on Sub Item at (534, 276) on xpath=//a[.='Sub Item']
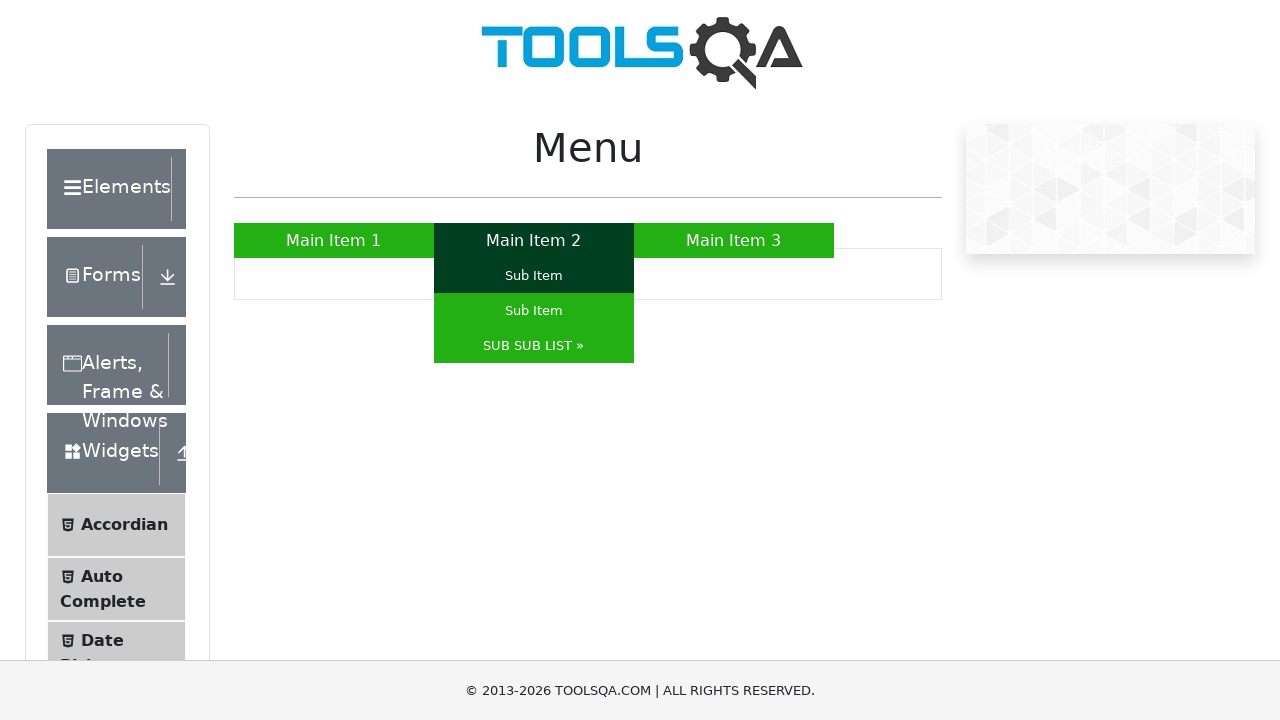

Hovered over SUB SUB LIST » at (534, 346) on xpath=//a[.='SUB SUB LIST »']
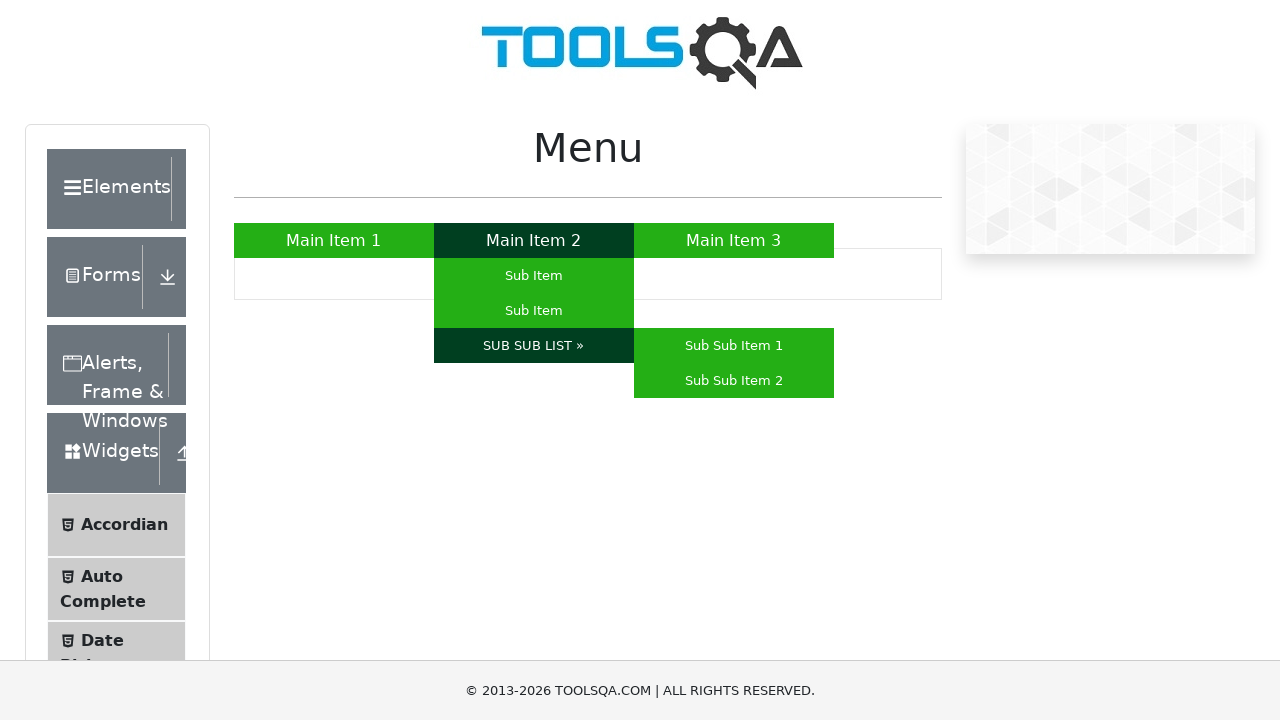

Clicked on SUB SUB LIST » at (534, 346) on xpath=//a[.='SUB SUB LIST »']
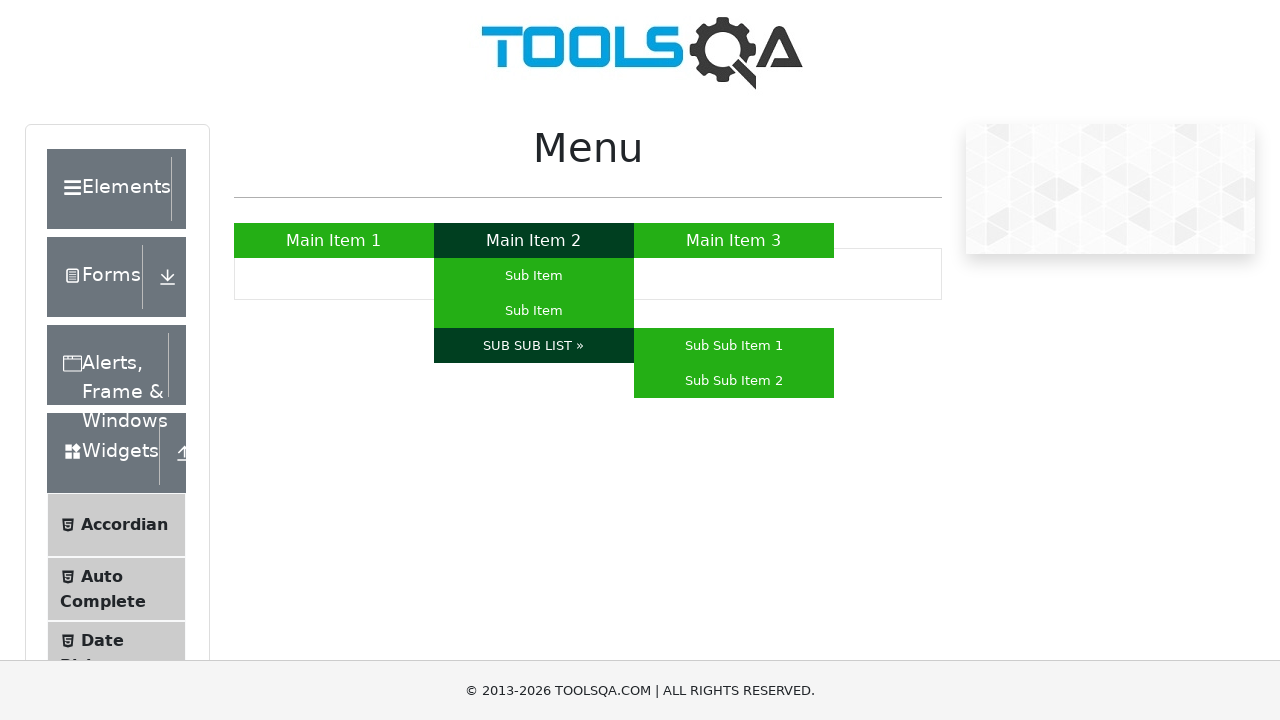

Clicked on Sub Sub Item 1 at (734, 346) on xpath=//a[.='Sub Sub Item 1']
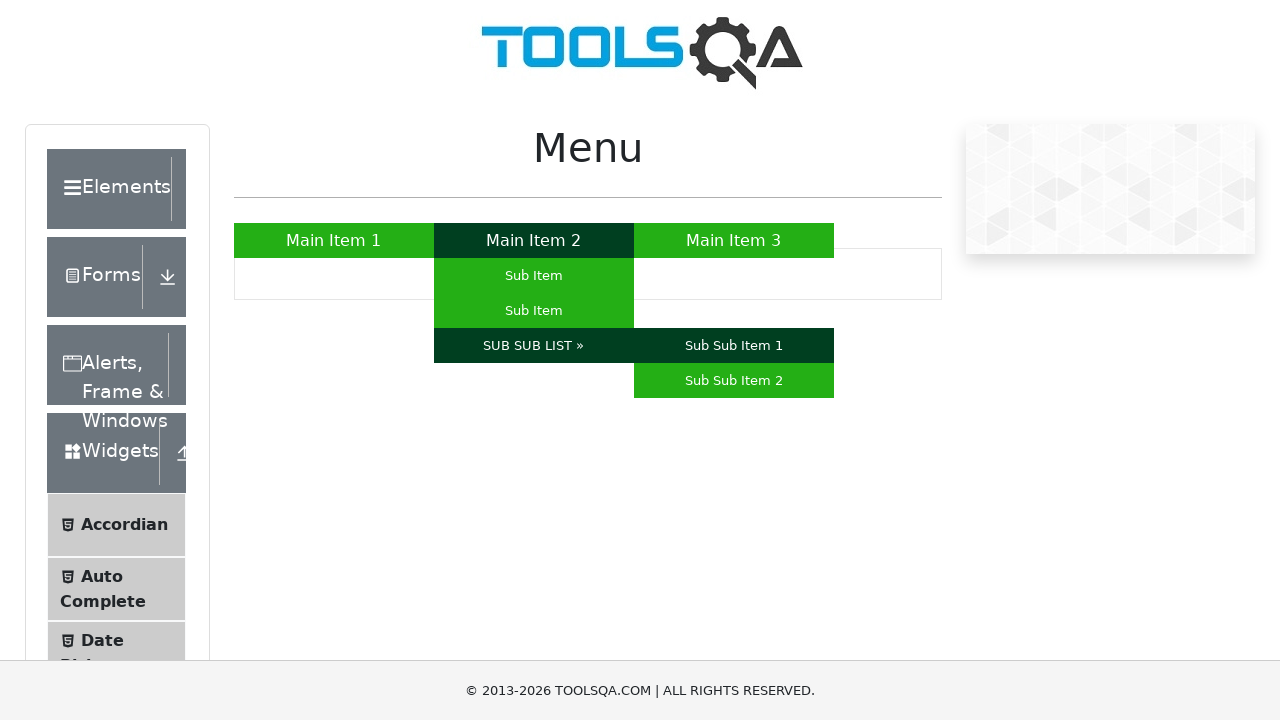

Clicked on Sub Sub Item 2 at (734, 380) on xpath=//a[.='Sub Sub Item 2']
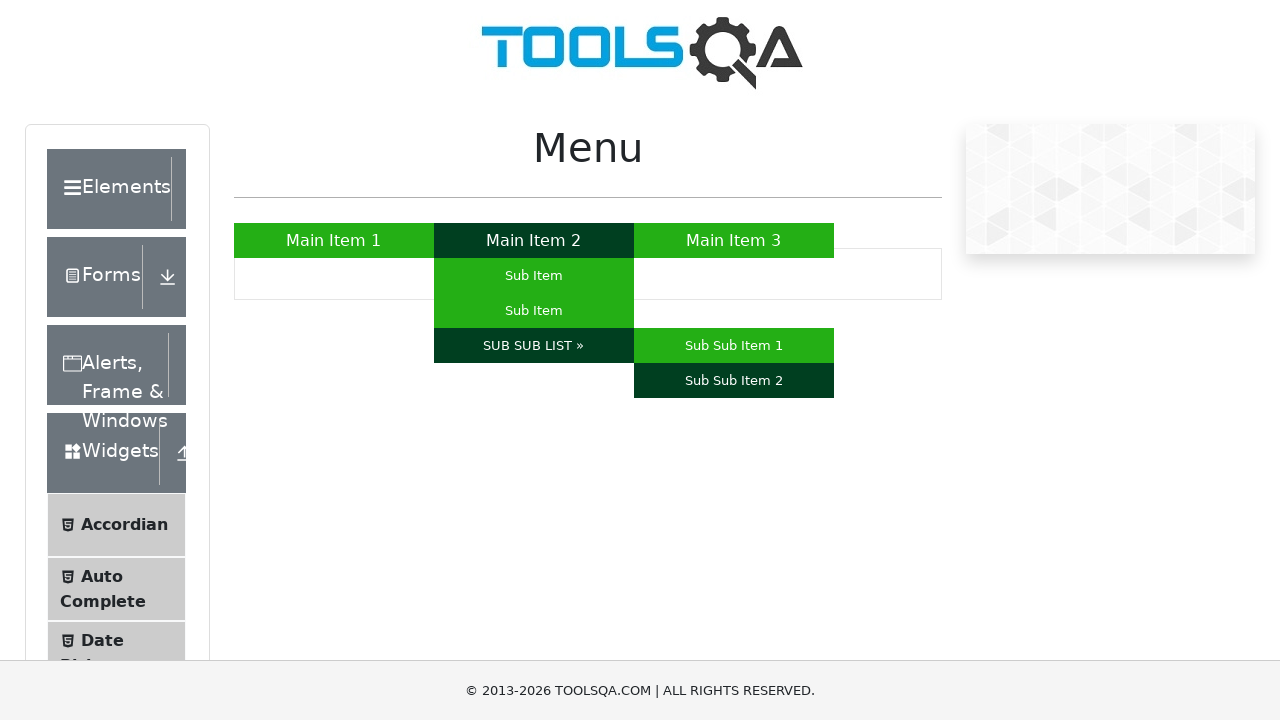

Clicked on Main Item 3 at (734, 240) on xpath=//a[.='Main Item 3']
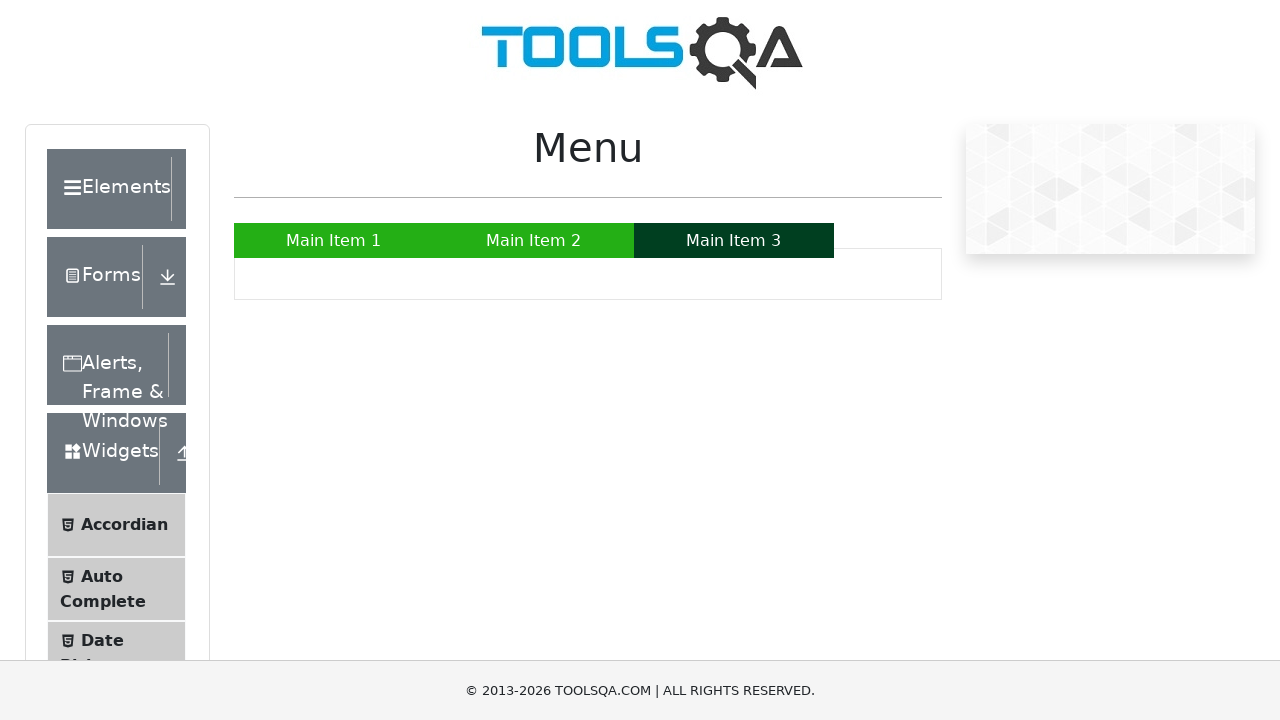

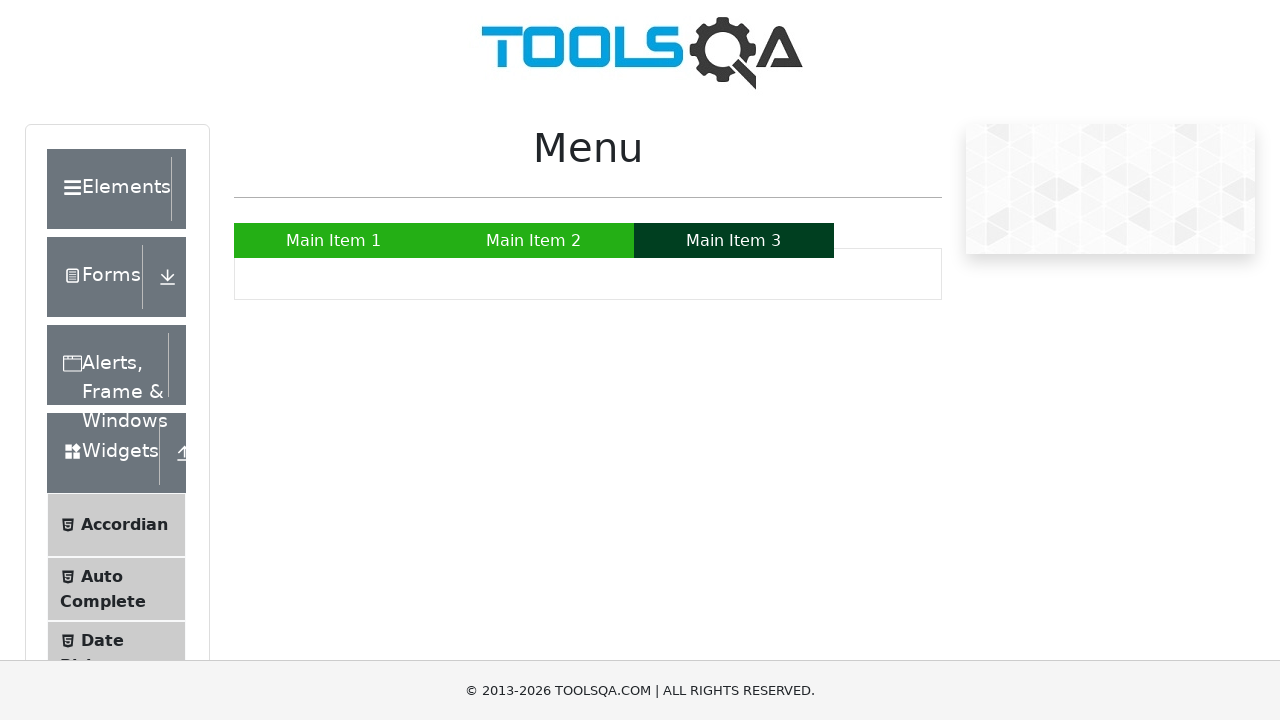